Tests opening a modal by clicking the 'Adicionar Novo Agendamento' button and verifying the modal is displayed

Starting URL: https://test-a-pet.vercel.app/

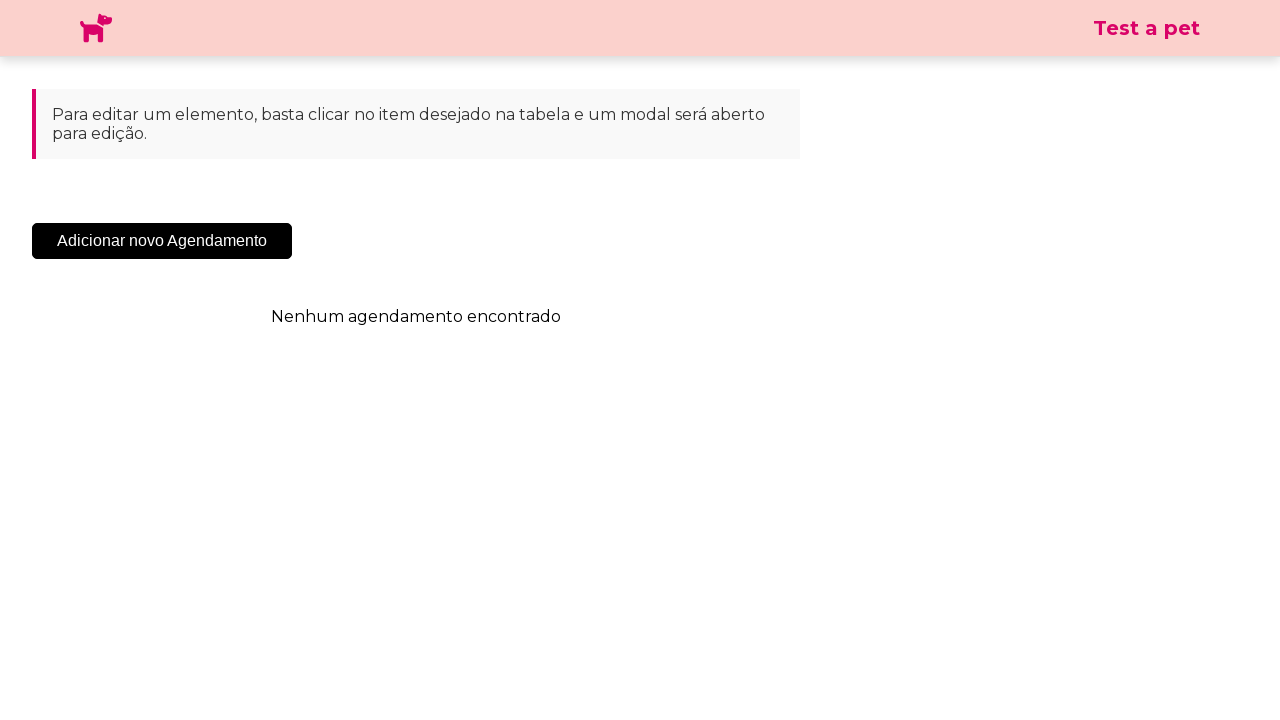

Clicked 'Adicionar Novo Agendamento' button at (162, 241) on .sc-cHqXqK.kZzwzX
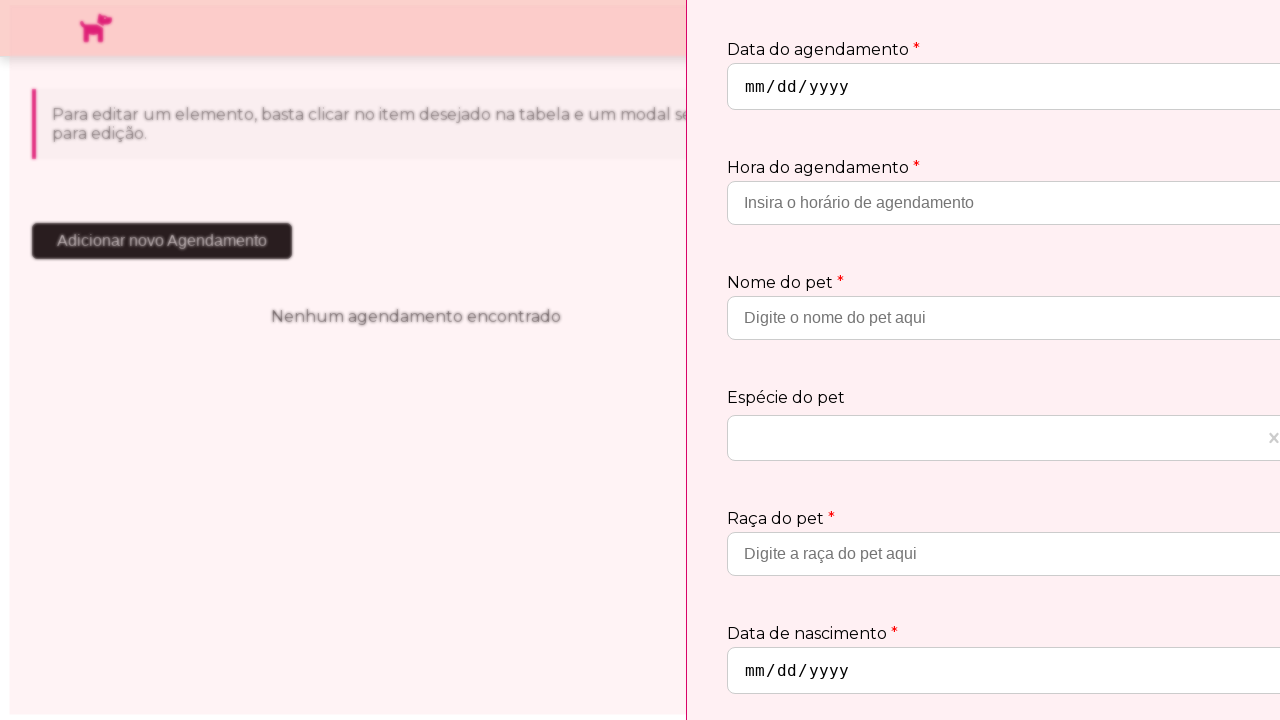

Waited 3 seconds for modal to appear
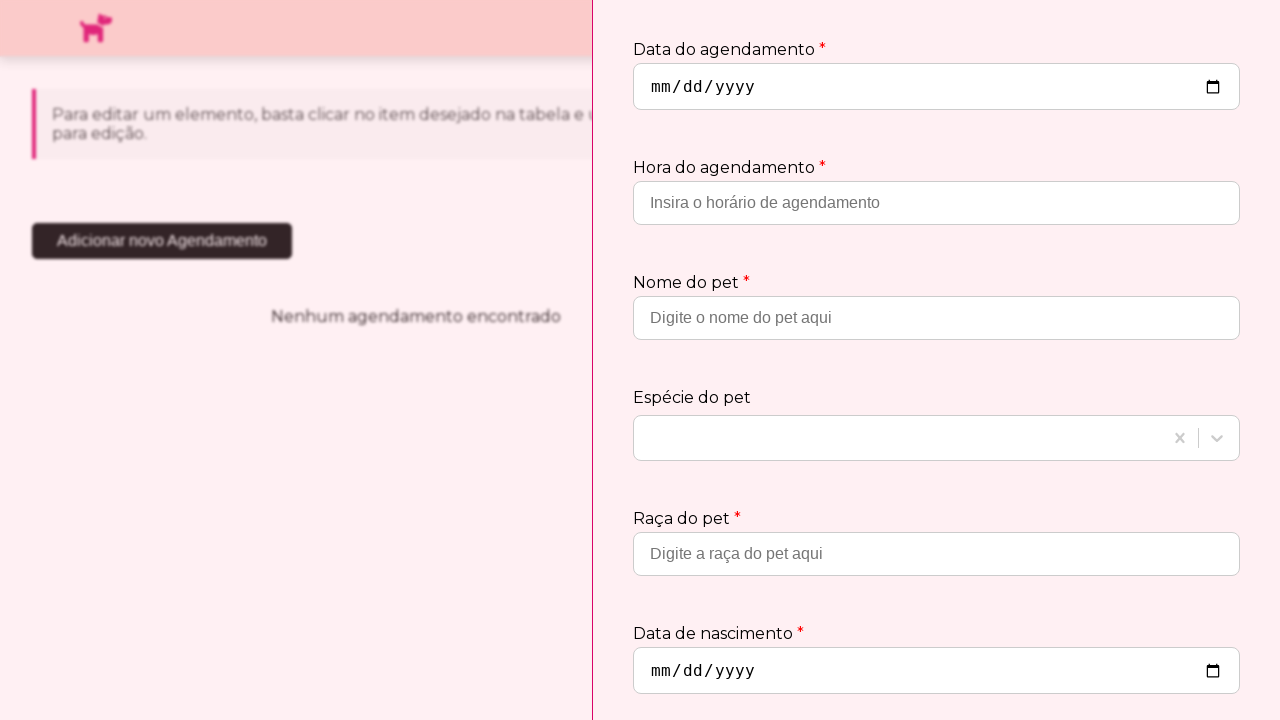

Located modal element
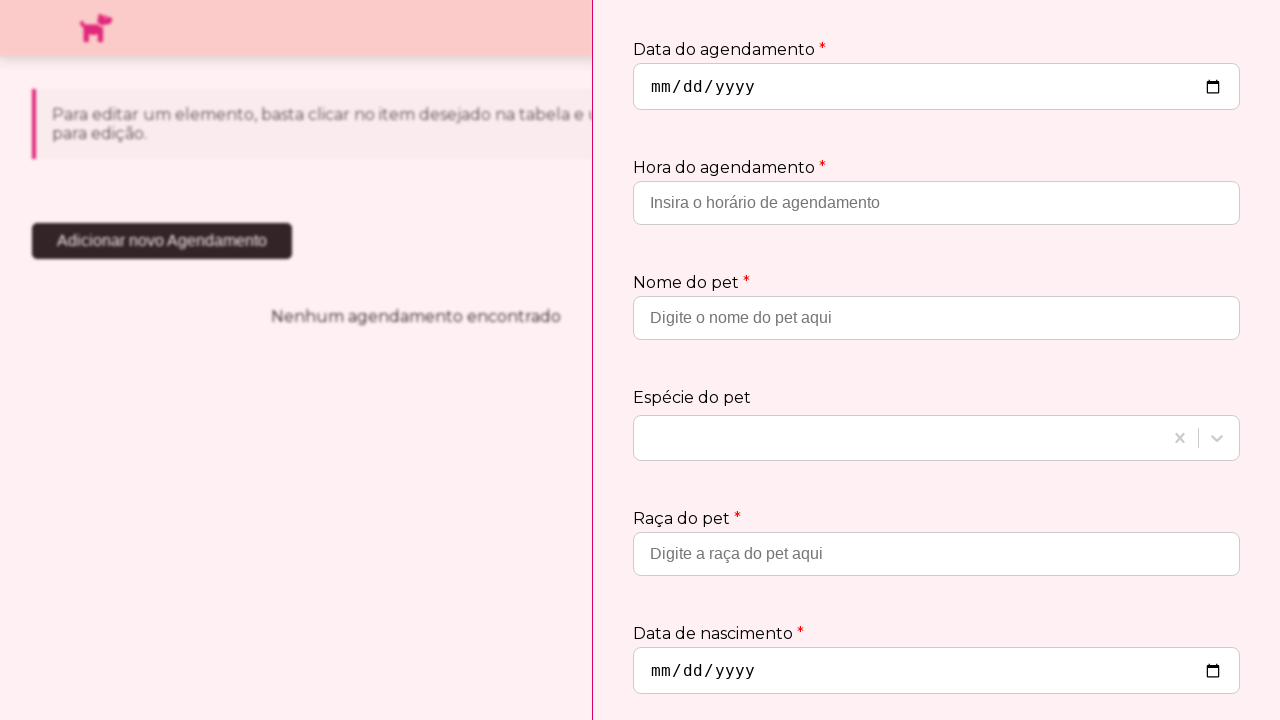

Verified modal is visible
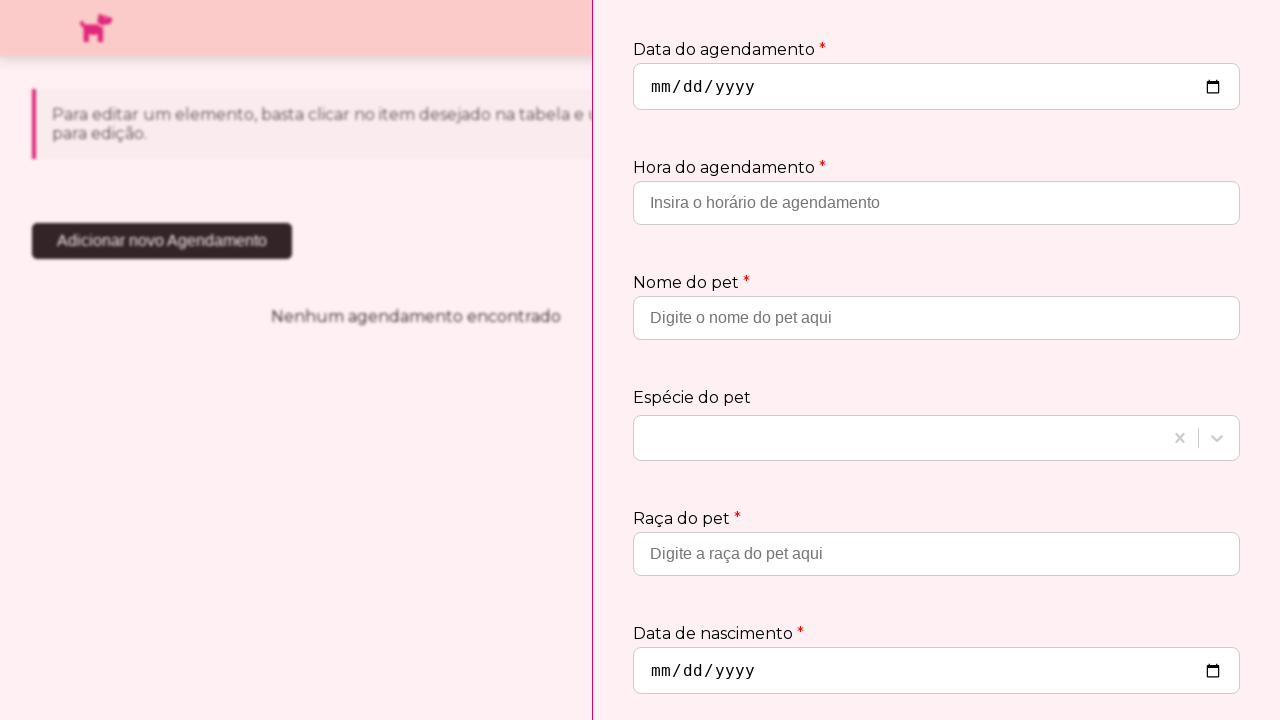

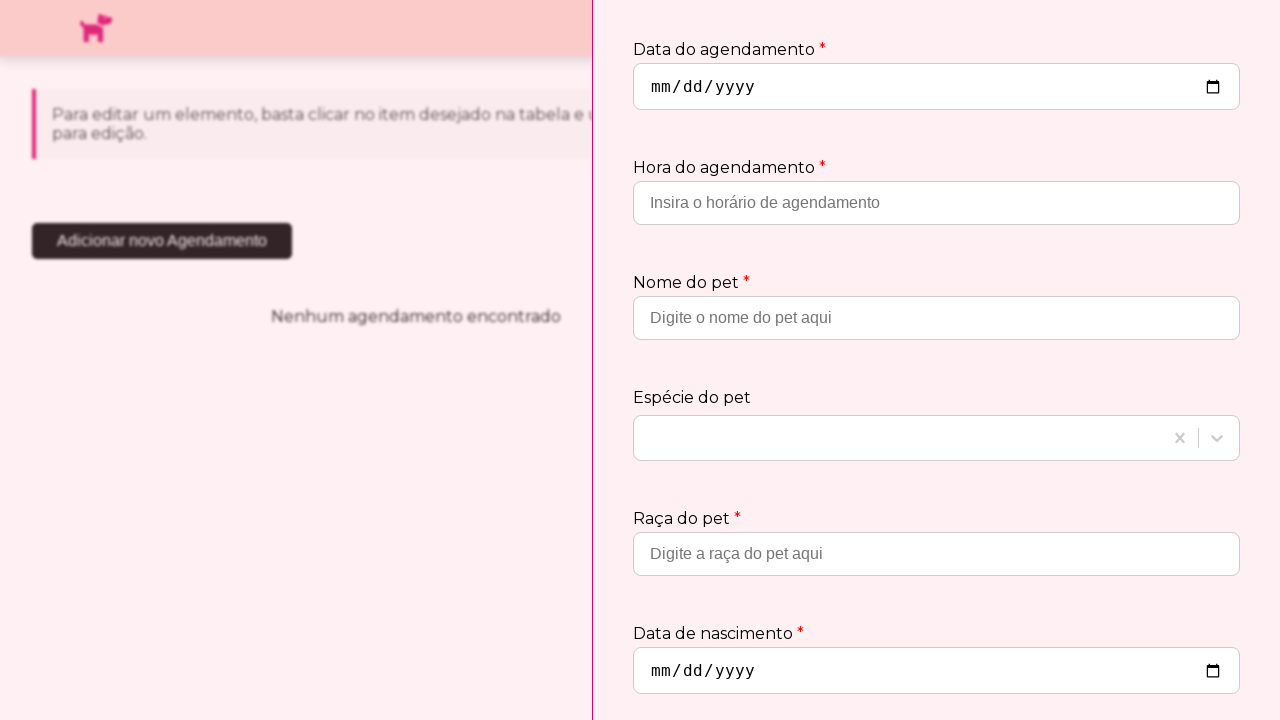